Tests a basic calculator by performing a random arithmetic operation (addition, subtraction, multiplication, or division) with two random single-digit numbers

Starting URL: http://www.math.com/students/calculators/source/basic.htm

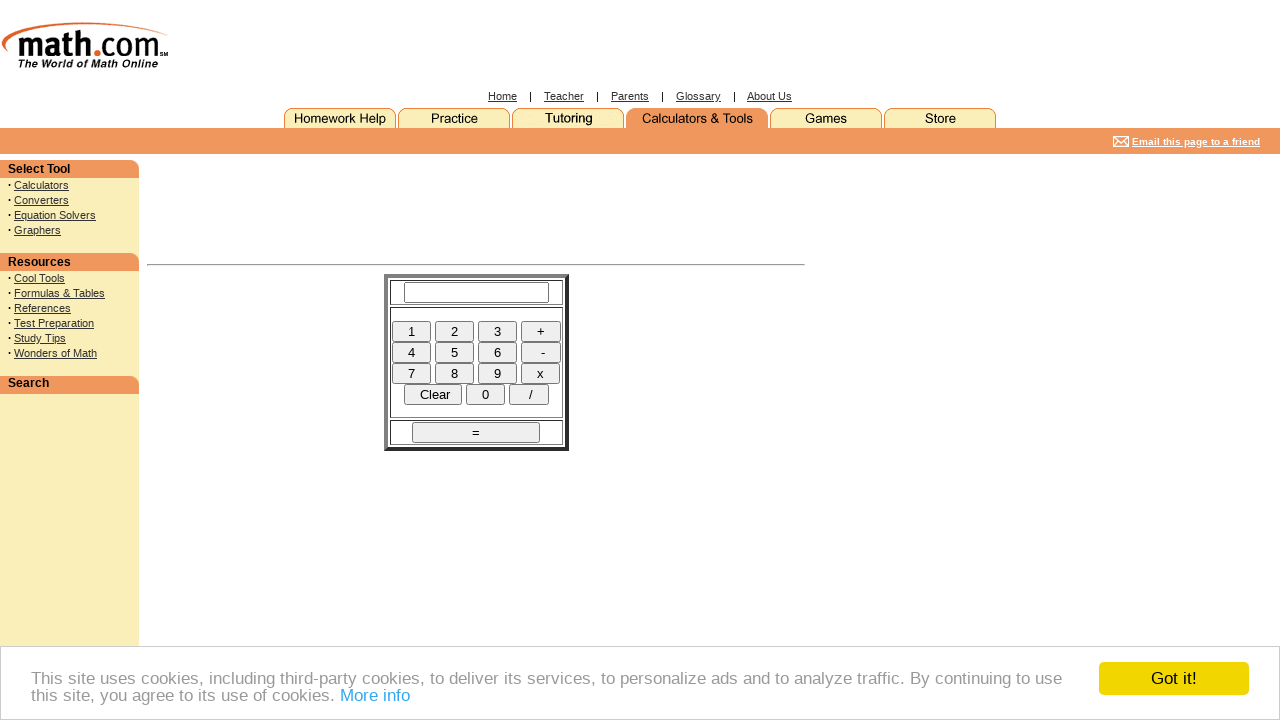

Clicked first number: 7 (seven) at (412, 373) on [name='seven']
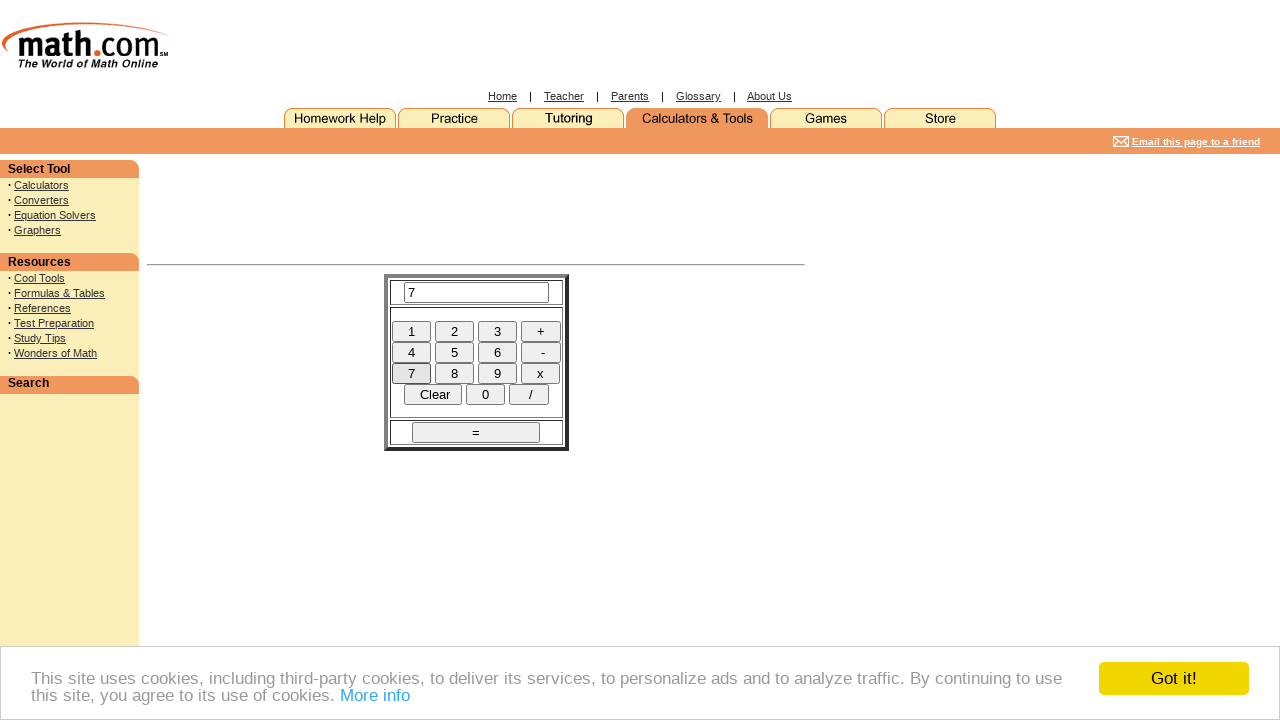

Clicked operator: + (plus) at (540, 331) on [name='plus']
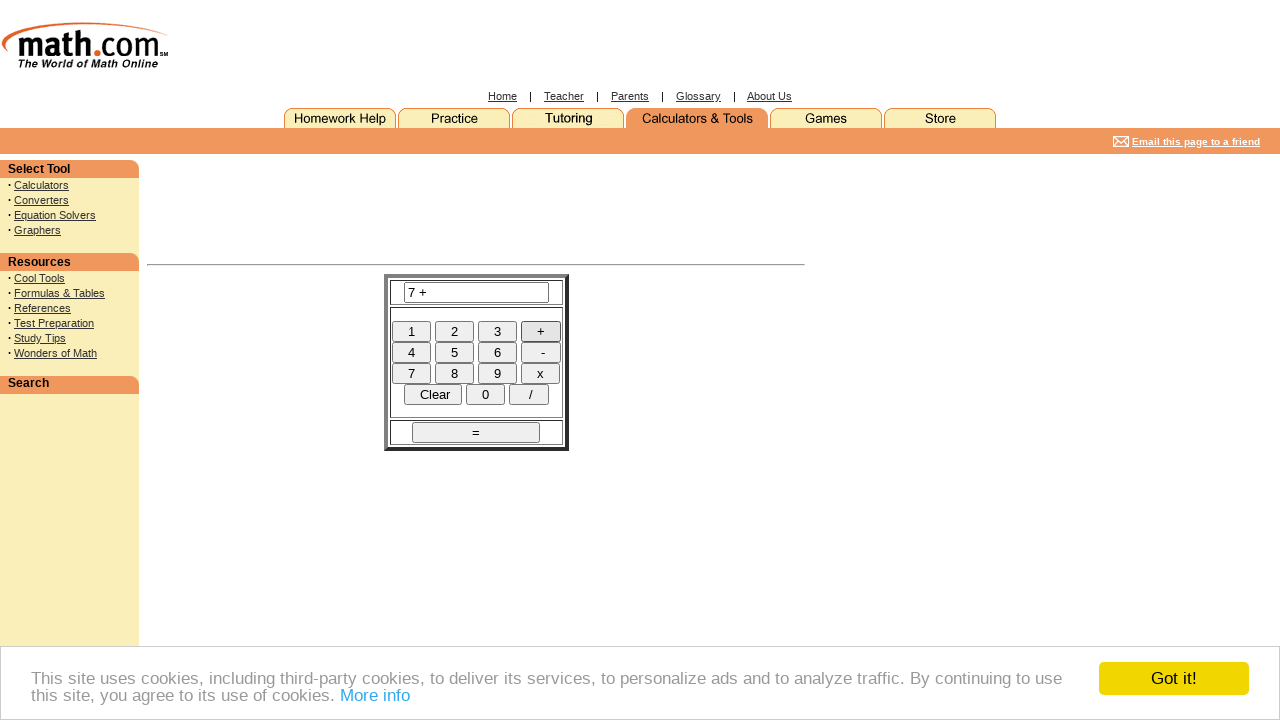

Clicked second number: 3 (three) at (497, 331) on [name='three']
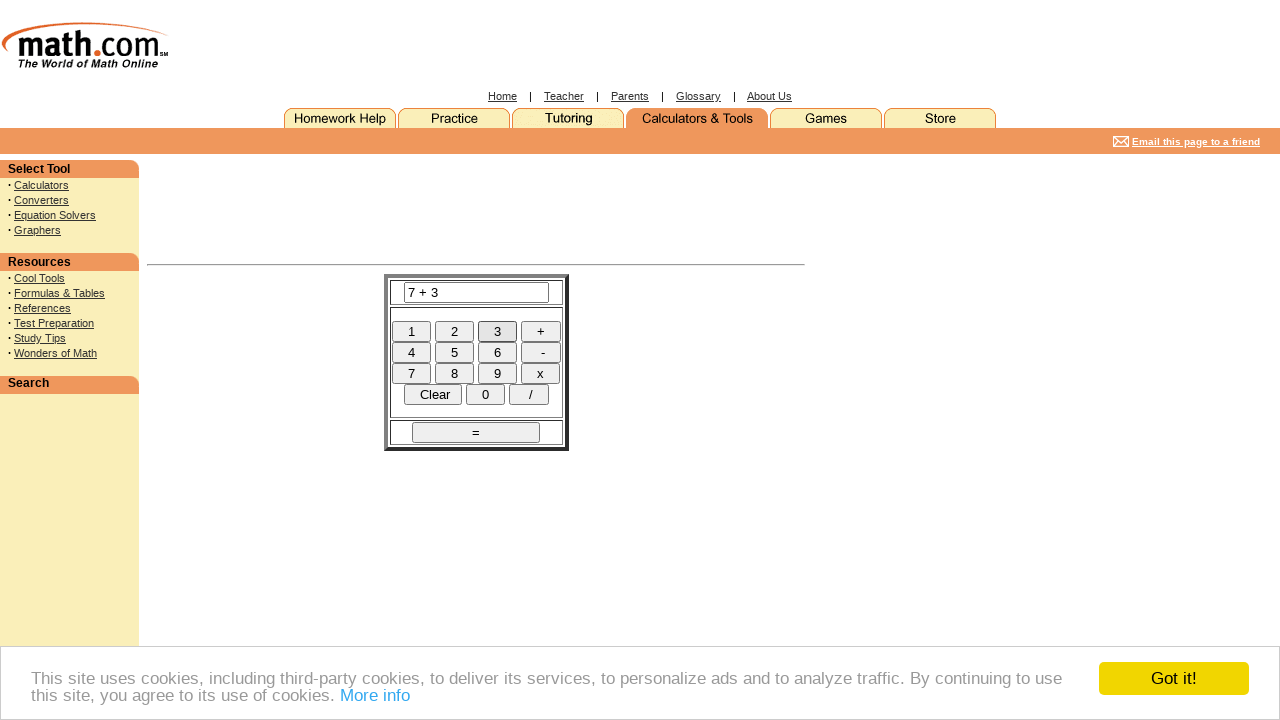

Clicked equals button to calculate result at (476, 432) on [name='DoIt']
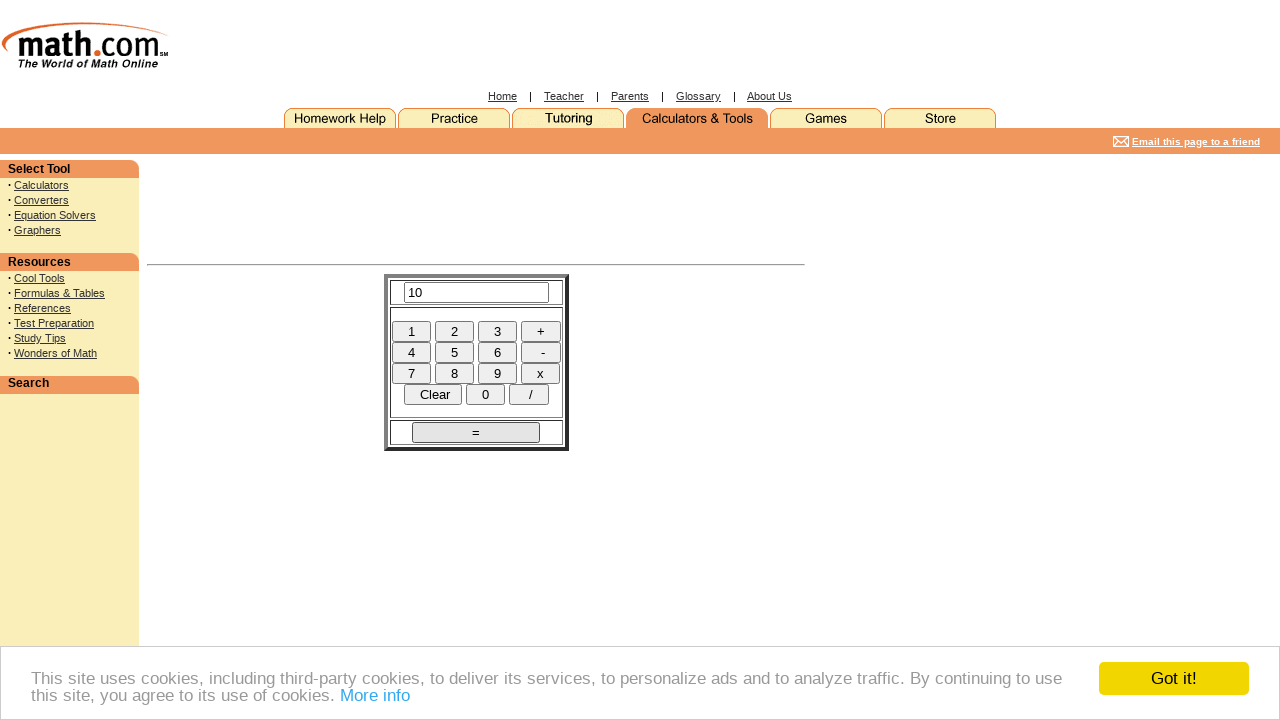

Result field appeared with calculation output
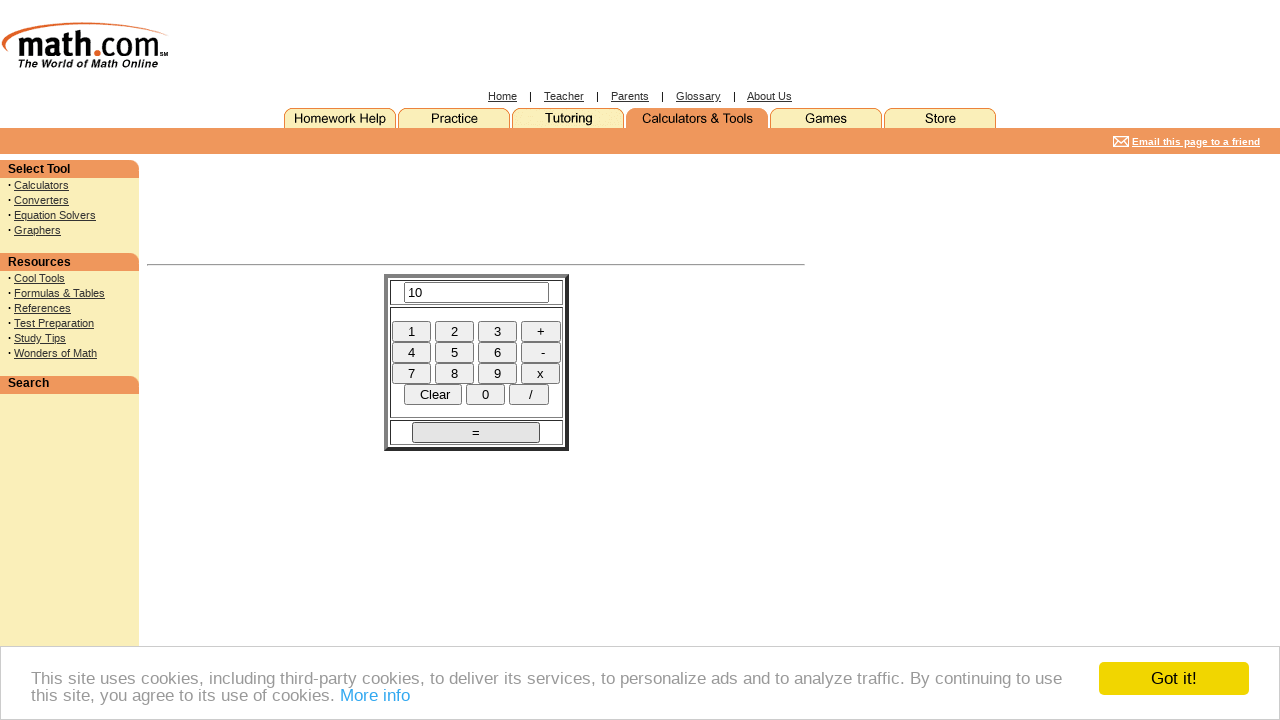

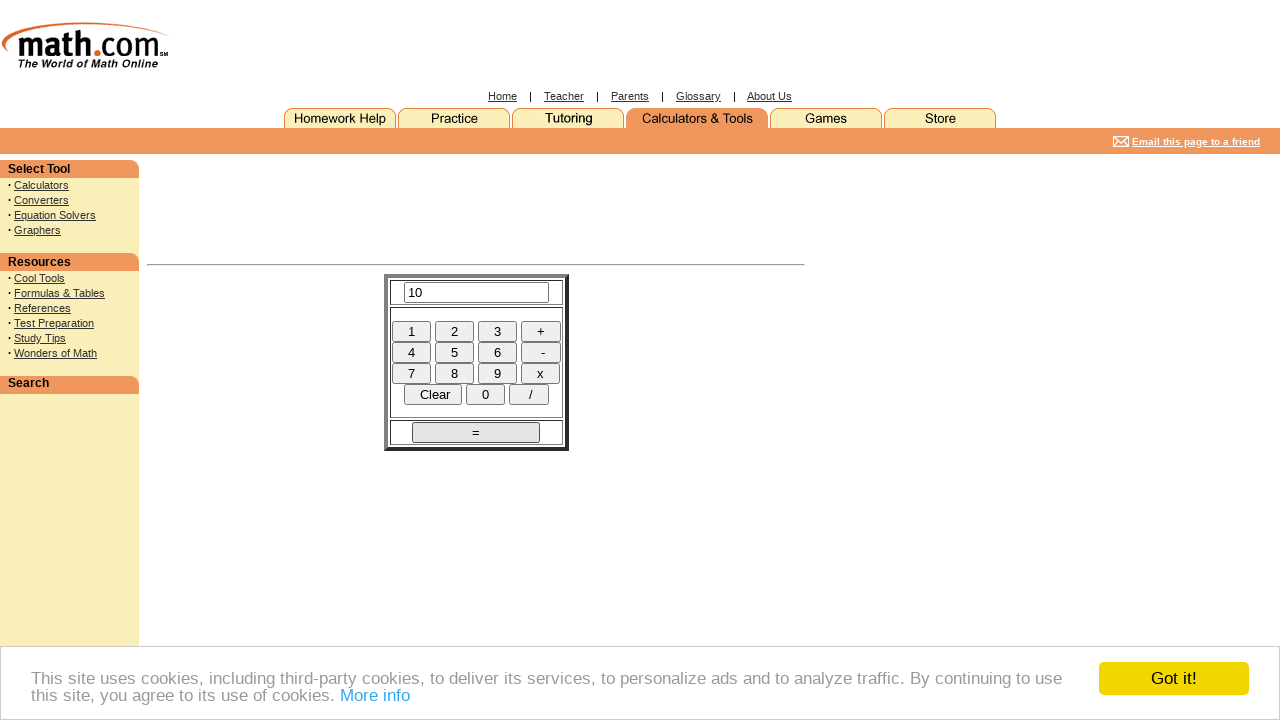